Clicks on table header to sort vegetable/fruit names and verifies the sorting functionality

Starting URL: https://rahulshettyacademy.com/seleniumPractise/#/offers

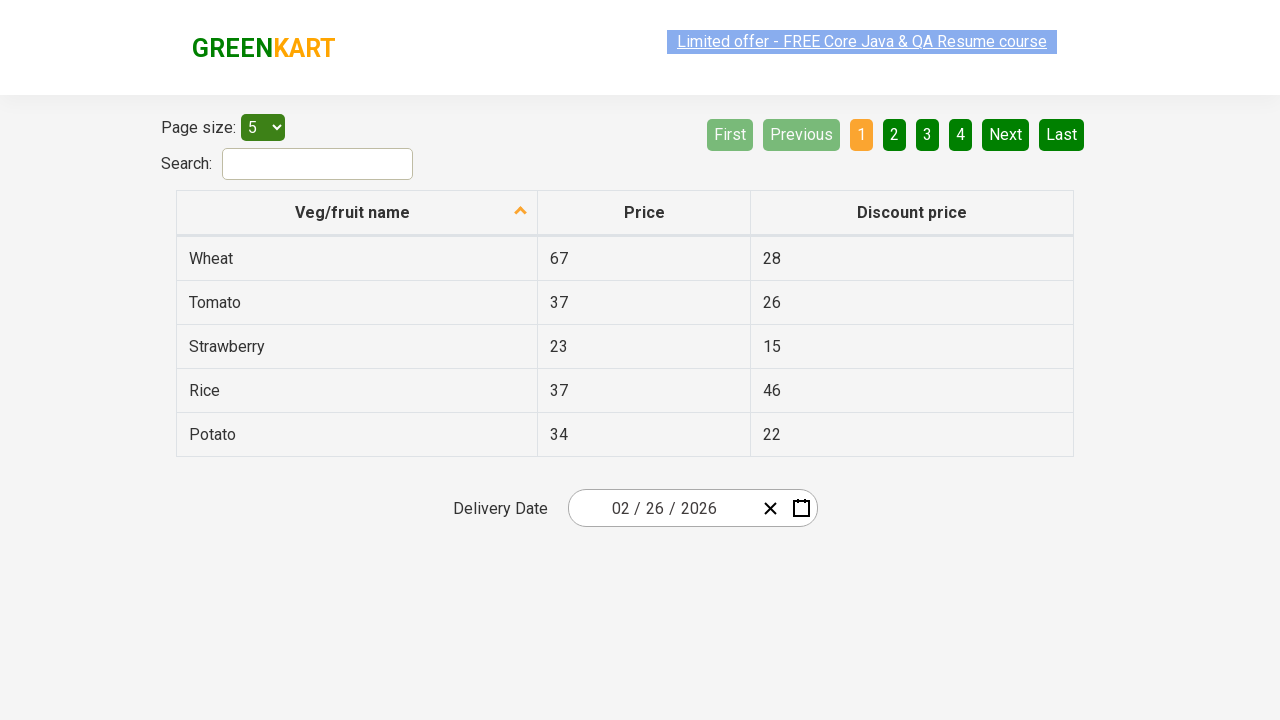

Clicked on table header to sort by name column at (357, 213) on table tr th:first-child
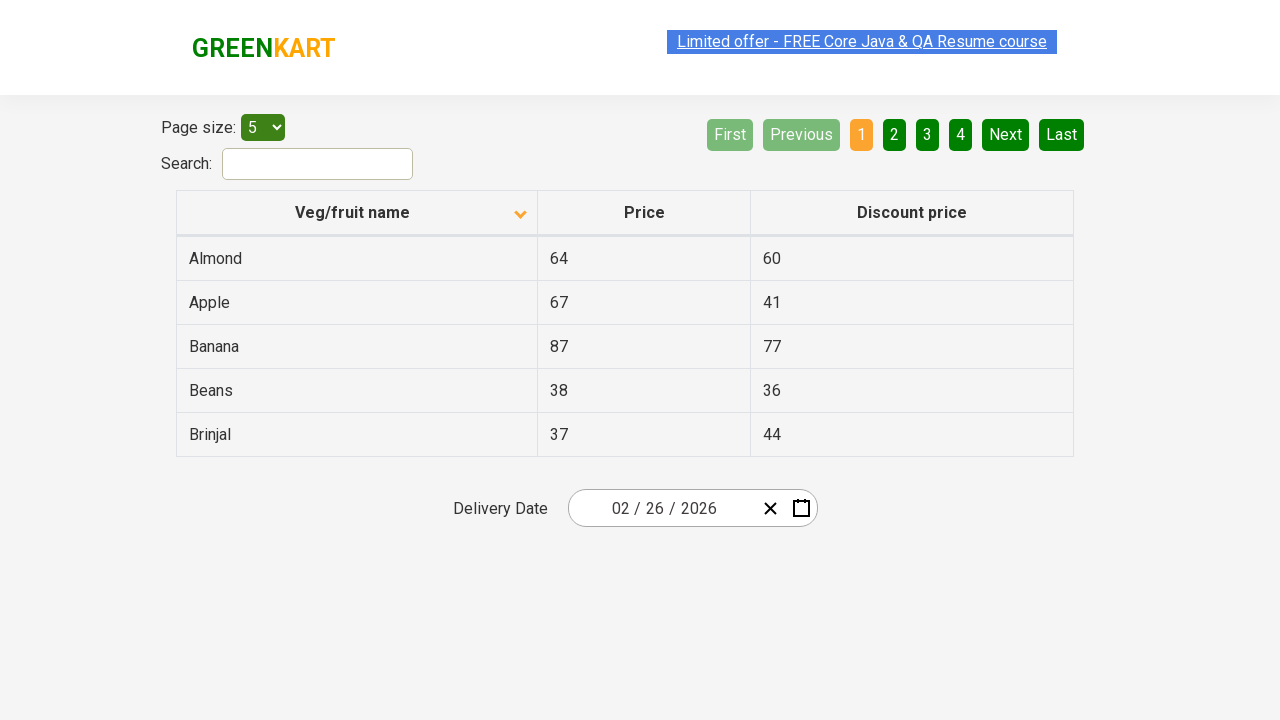

Table updated after sorting
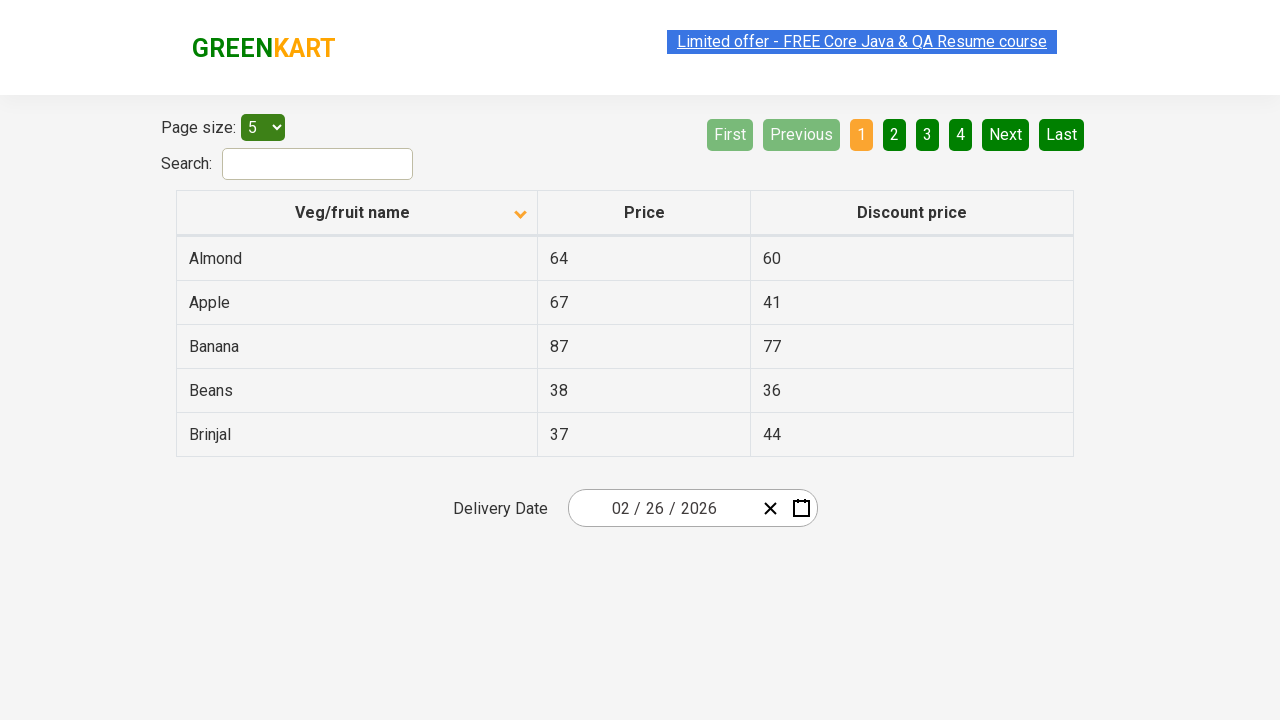

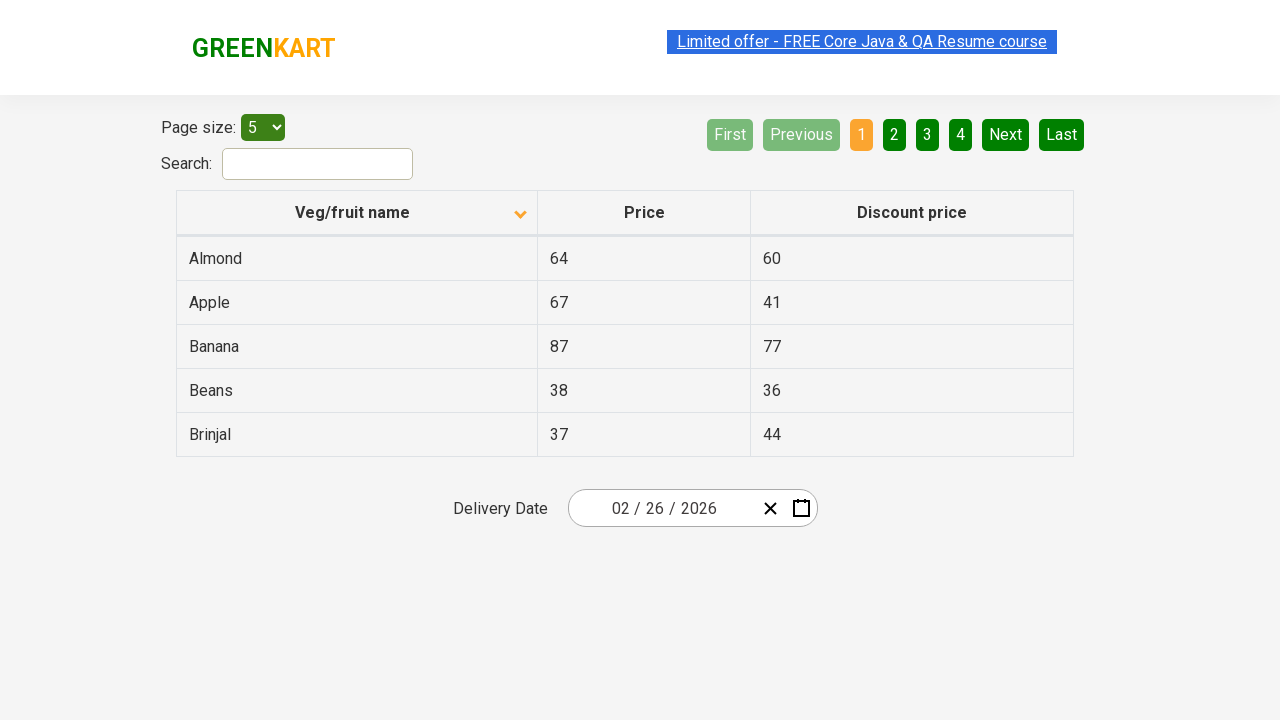